Tests hover functionality by hovering over an avatar image and verifying that the hidden caption/user information becomes visible.

Starting URL: http://the-internet.herokuapp.com/hovers

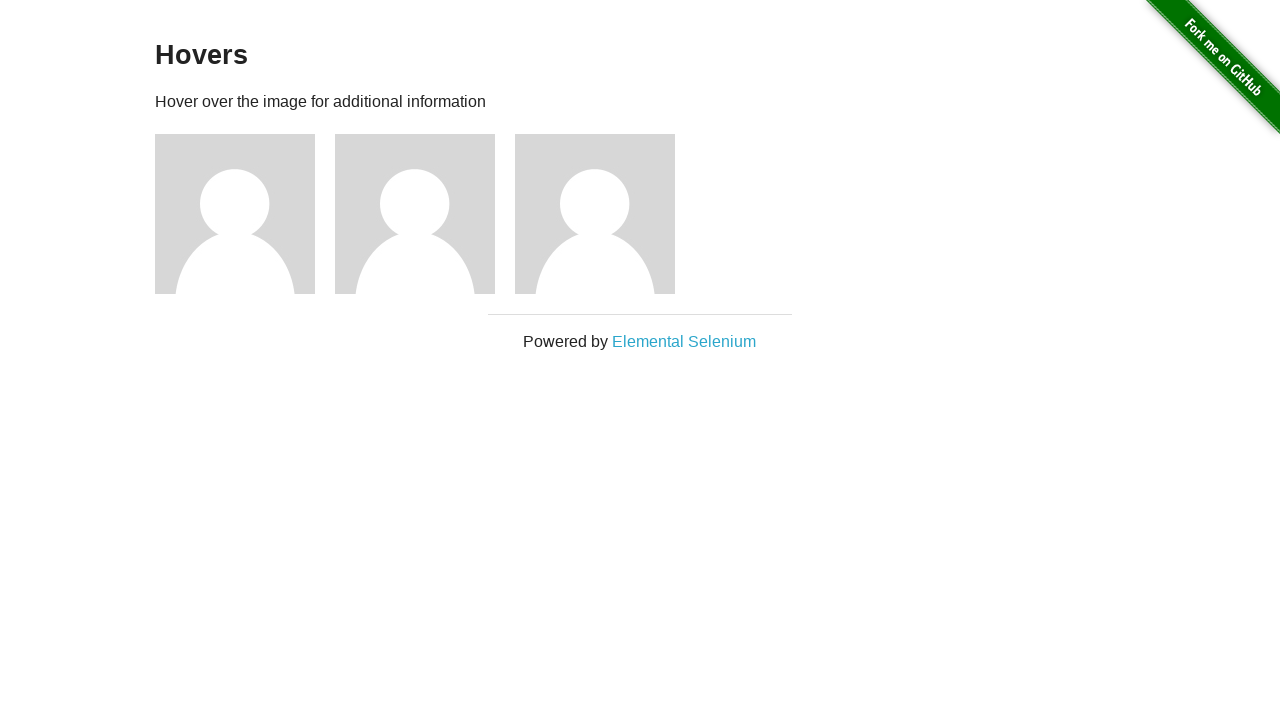

Navigated to hovers test page
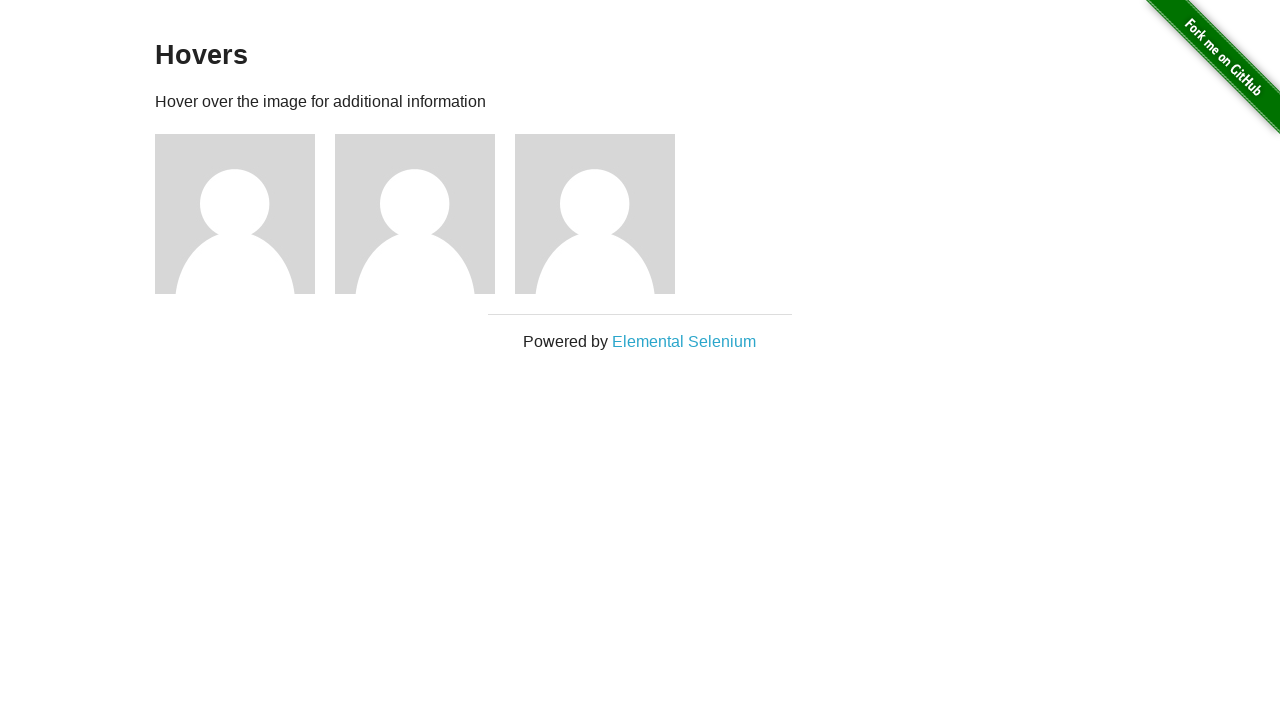

Located first avatar figure element
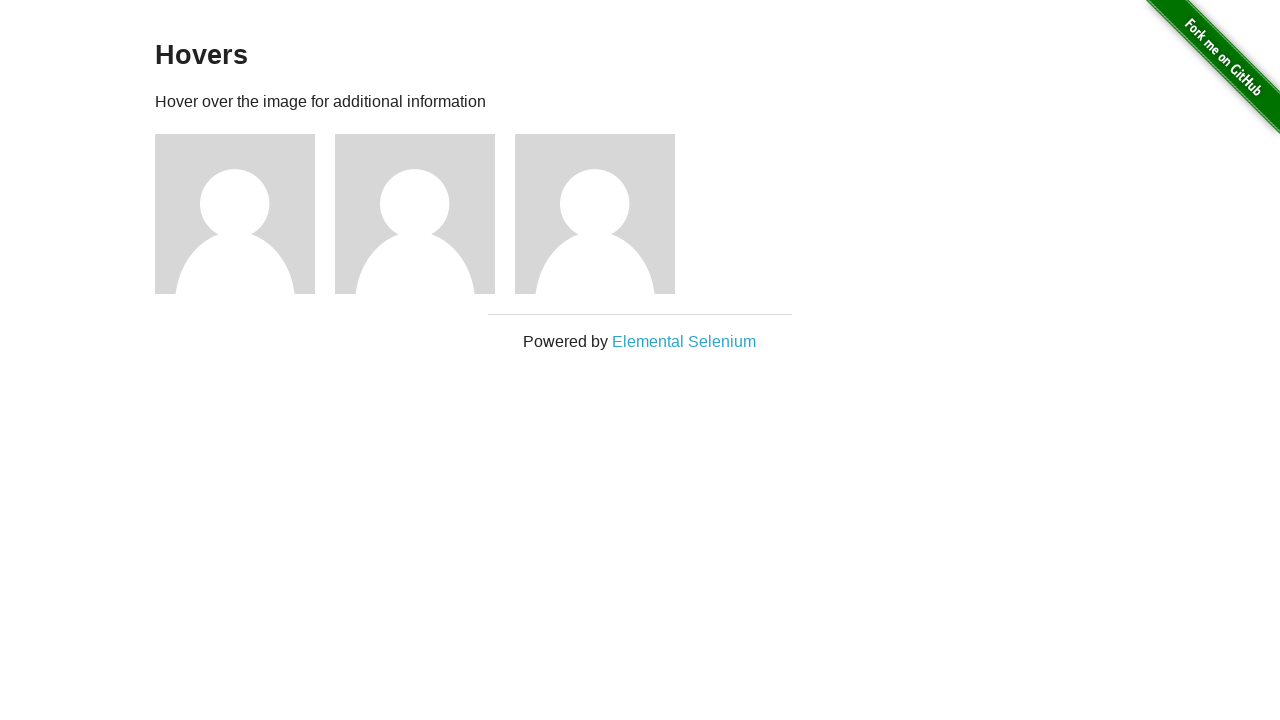

Hovered over avatar image at (245, 214) on .figure >> nth=0
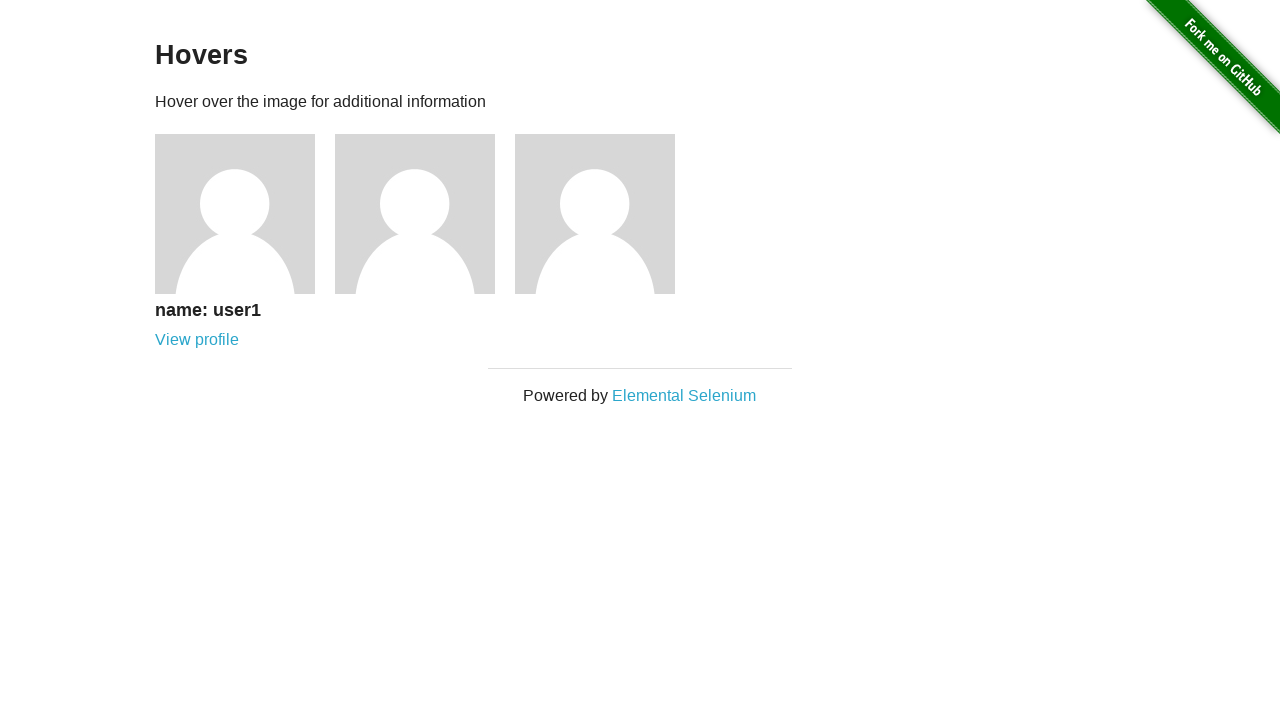

Located caption element
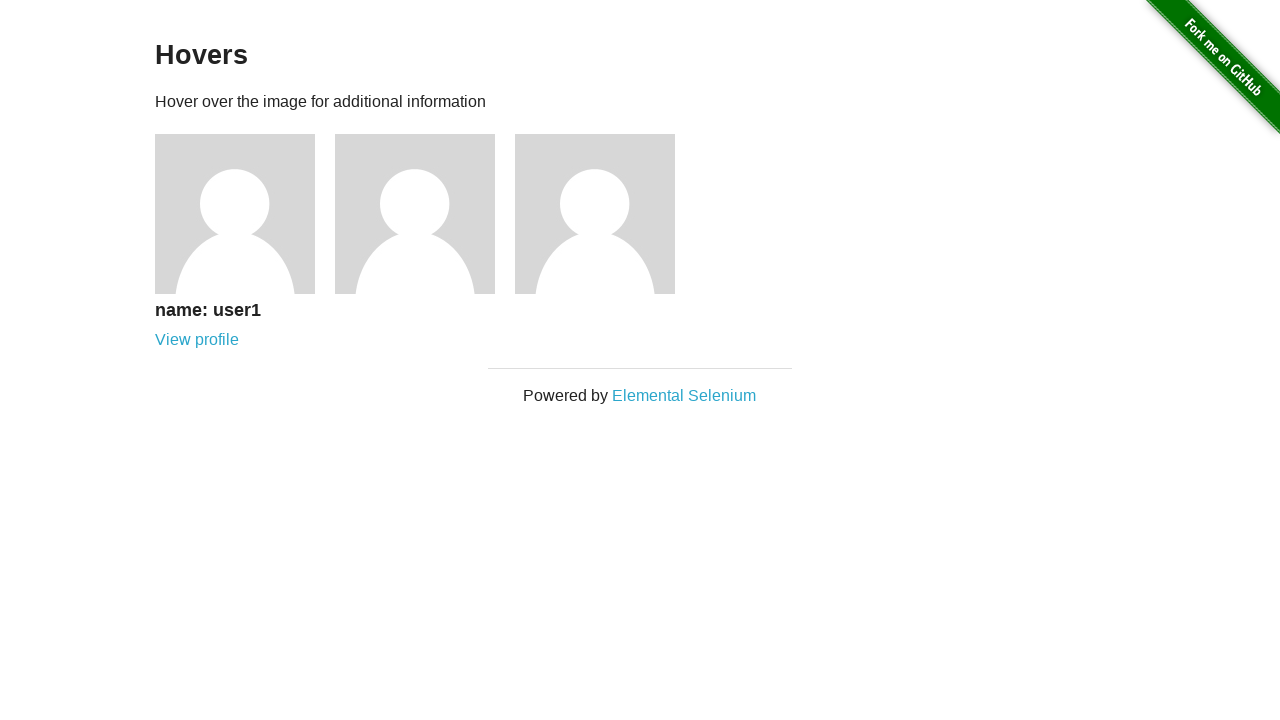

Caption became visible after hover
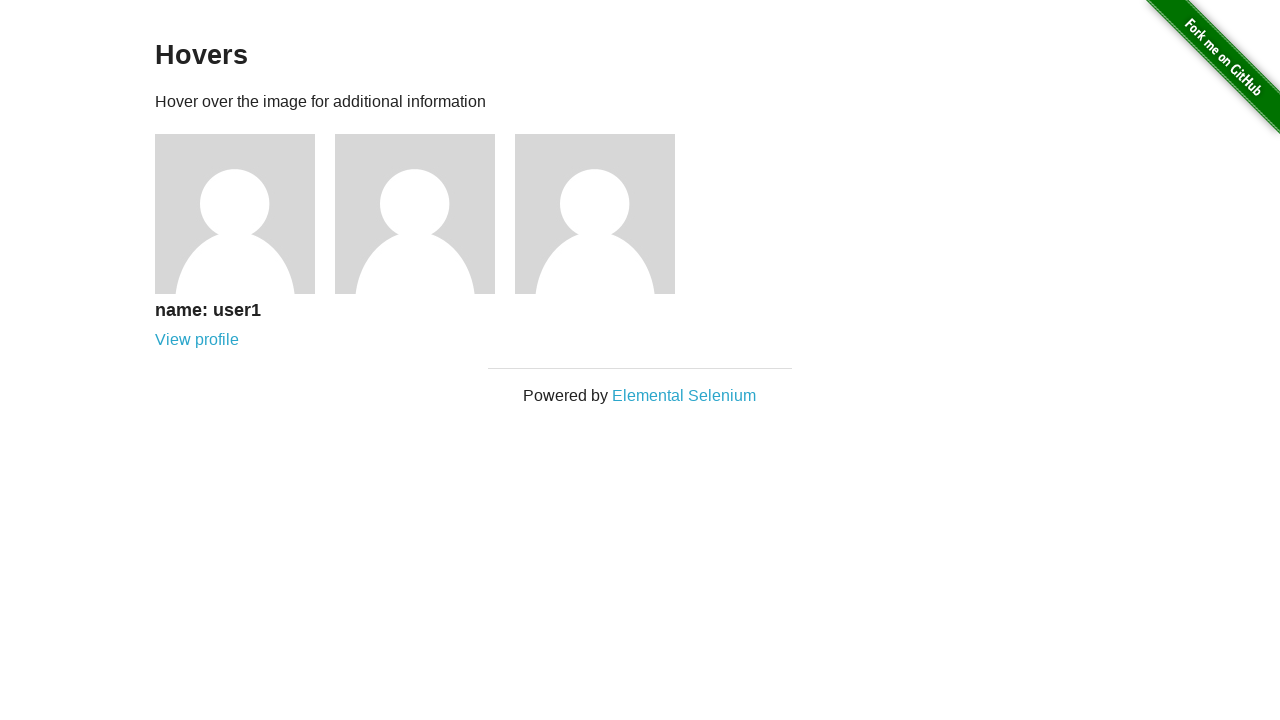

Verified caption is visible
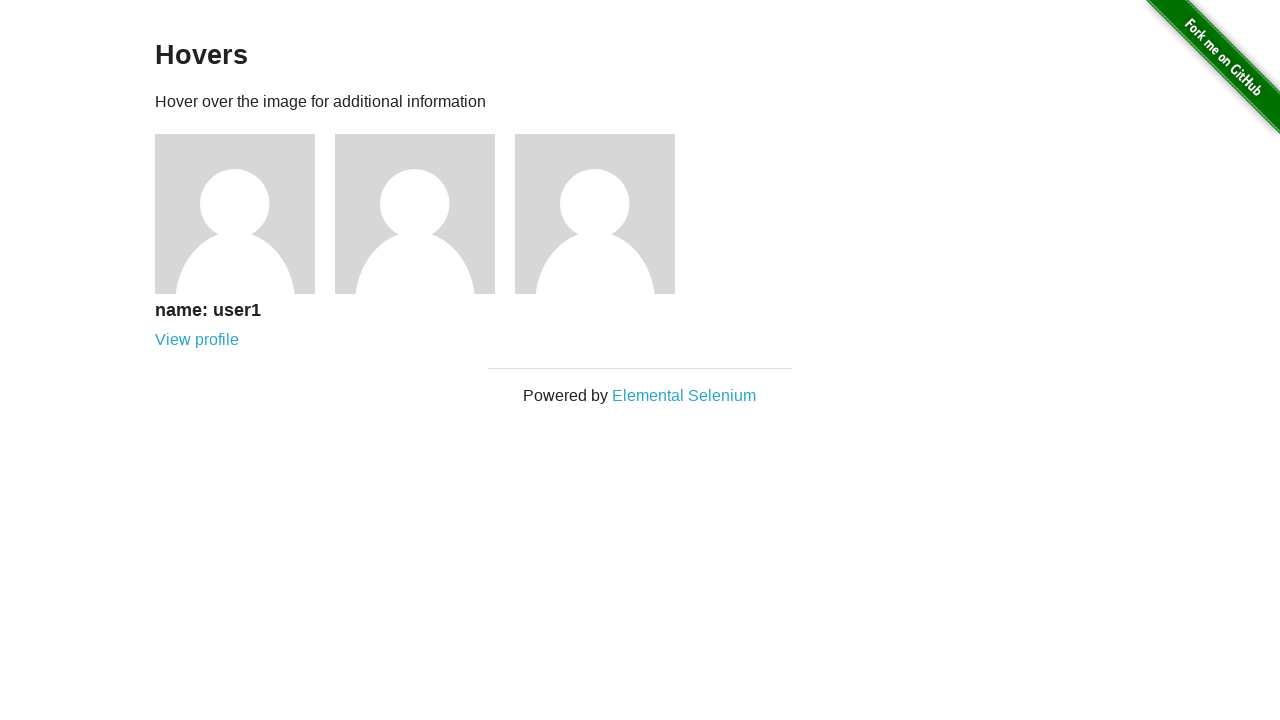

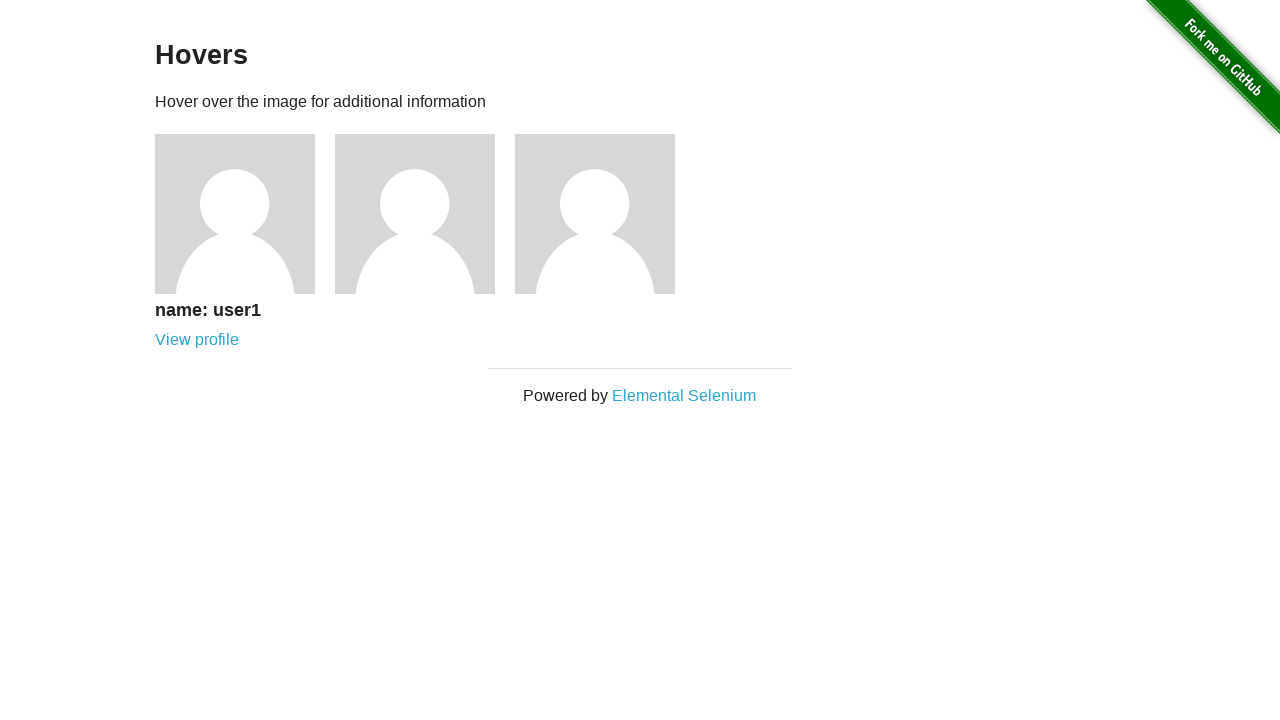